Navigates to the DemoBlaze website and verifies that links and images are present on the page

Starting URL: https://www.demoblaze.com/

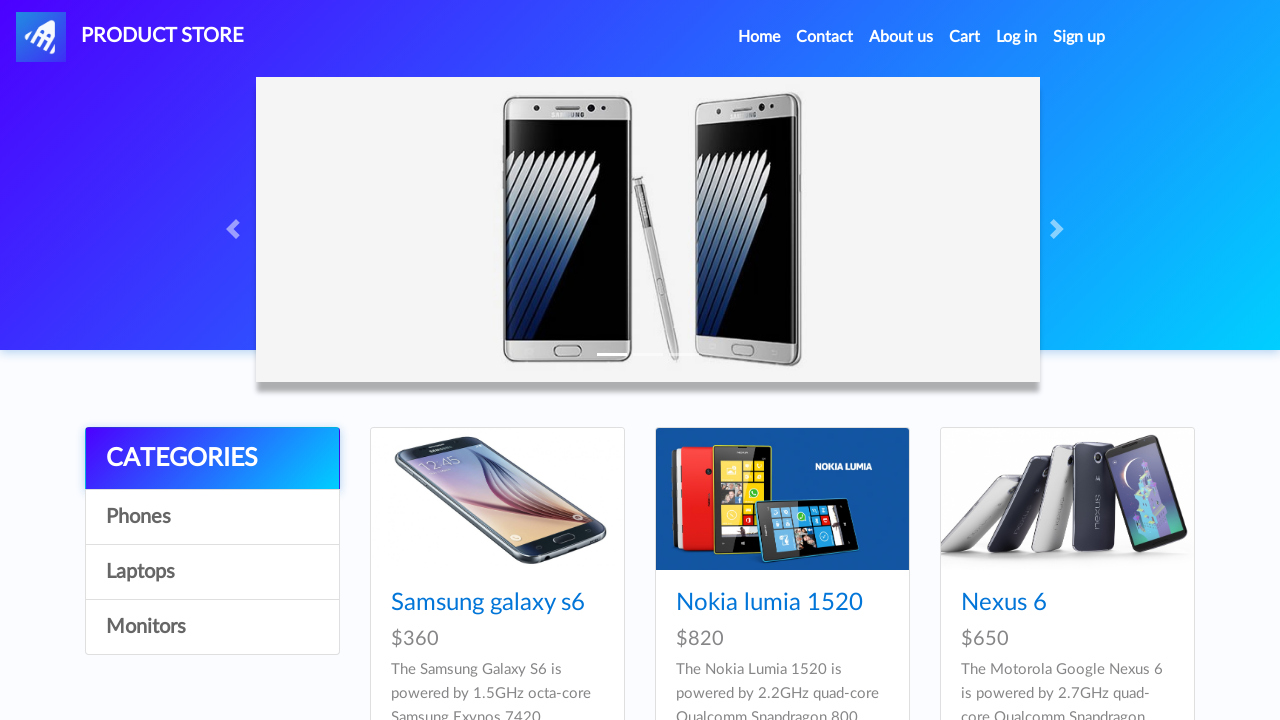

Waited for links to be visible on DemoBlaze page
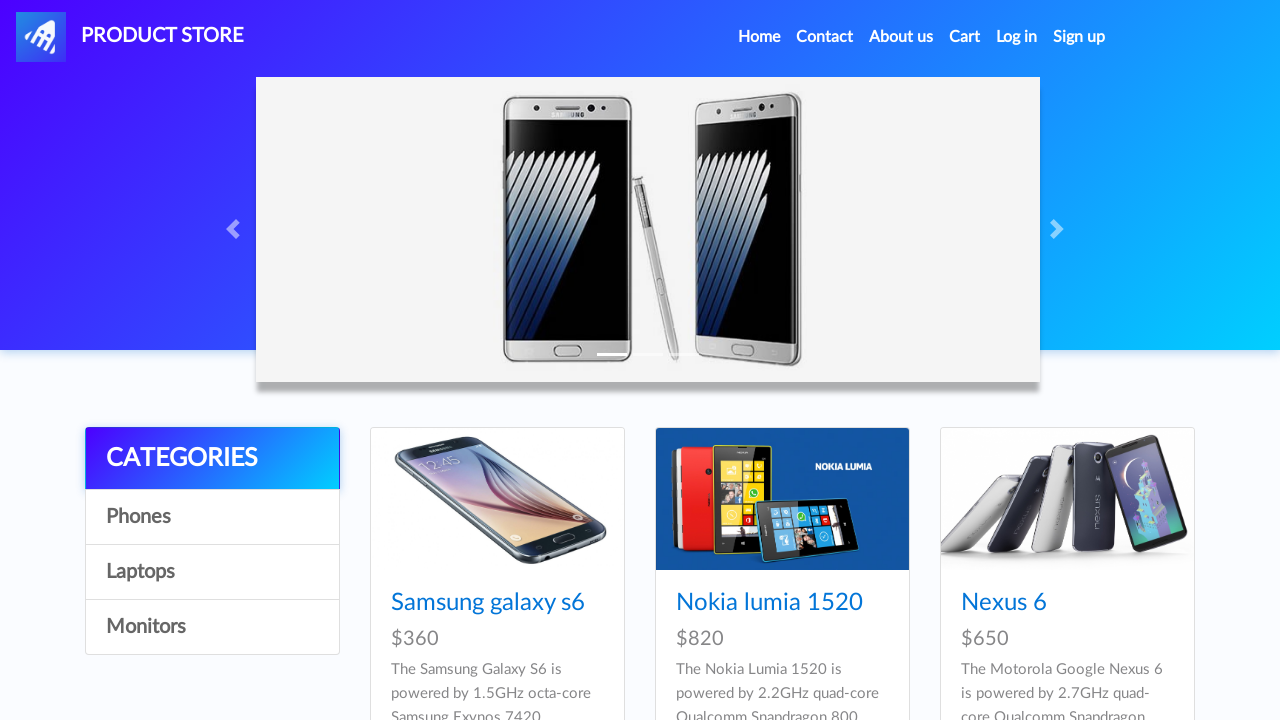

Waited for images to be visible on page
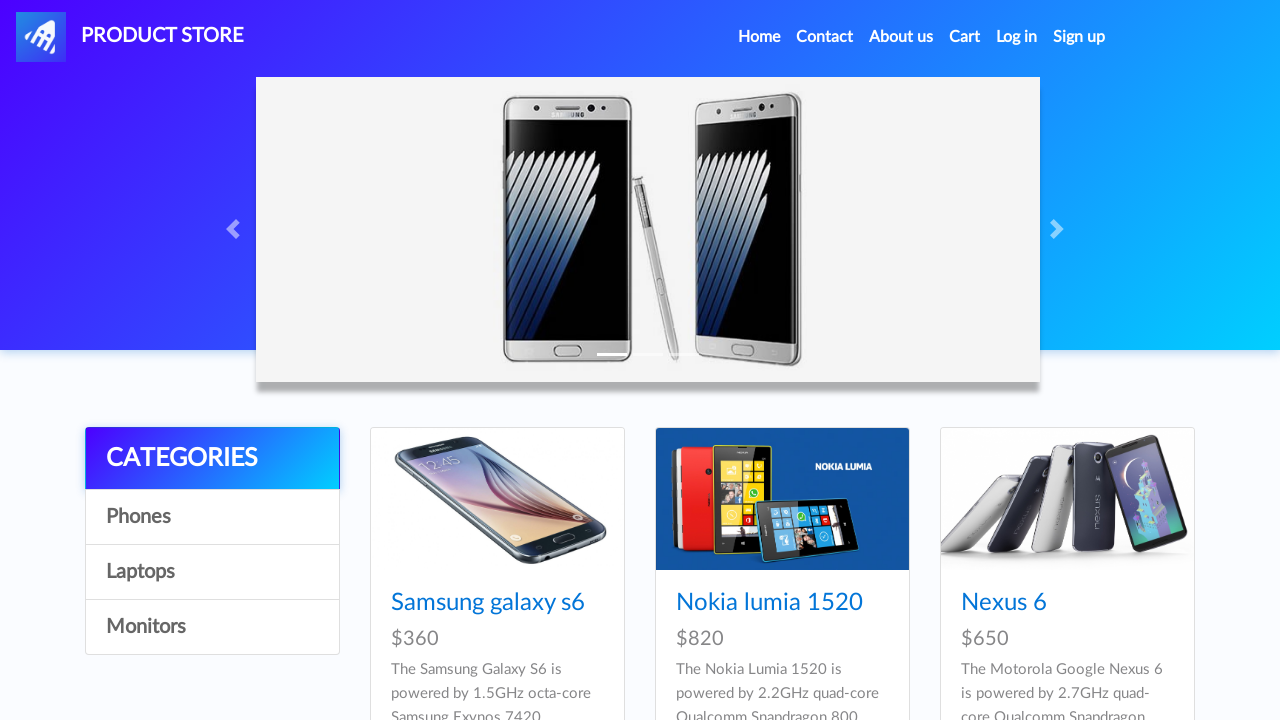

Retrieved all links from page - found 33 links
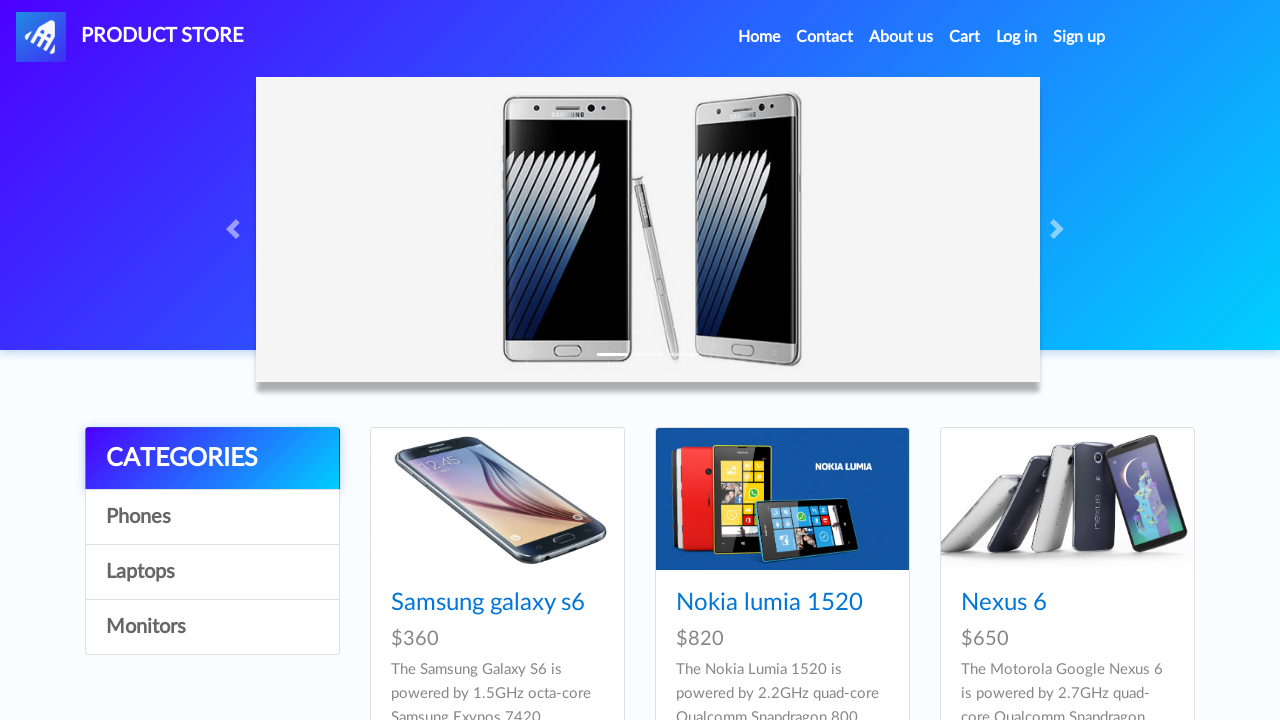

Verified that links are present on the page
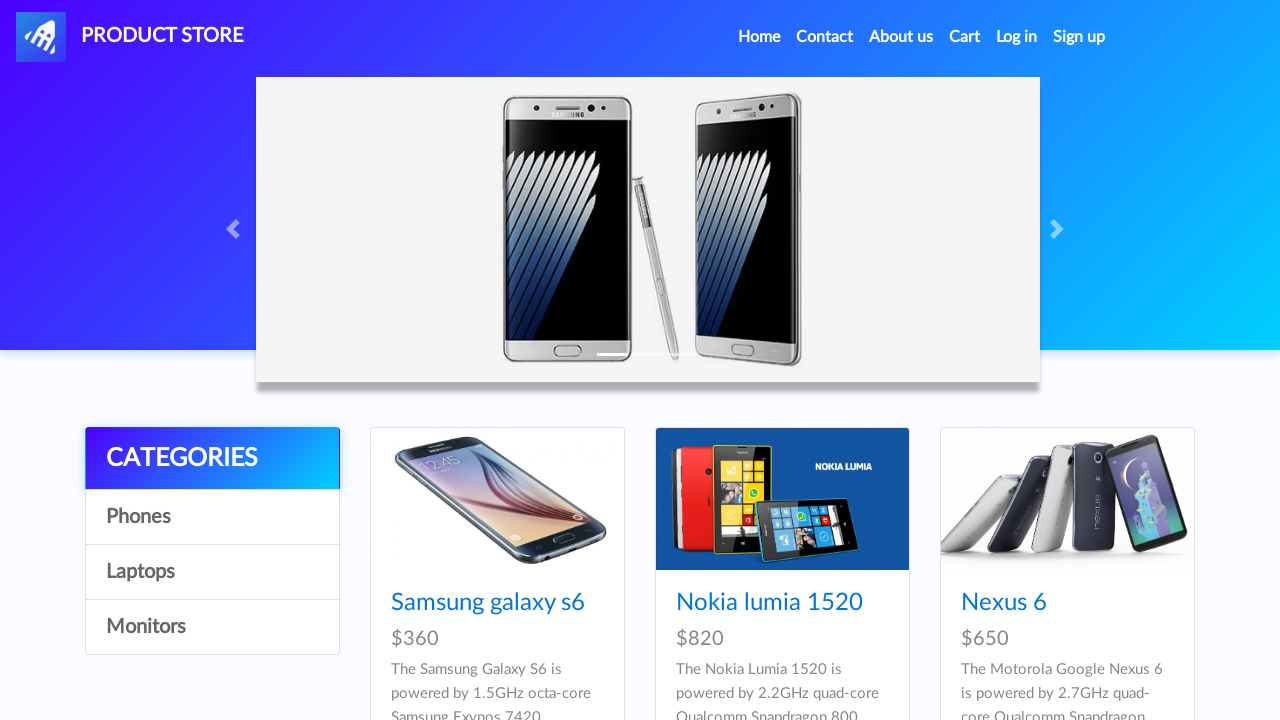

Retrieved all images from page - found 14 images
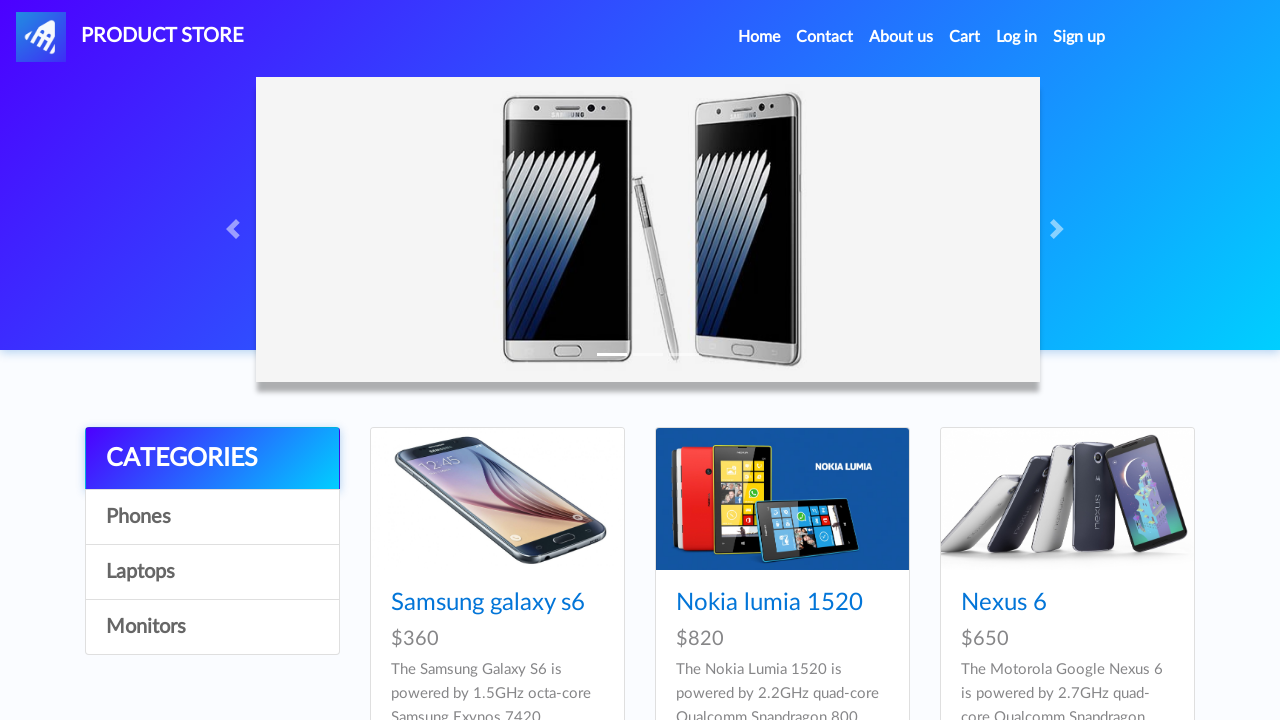

Verified that images are present on the page
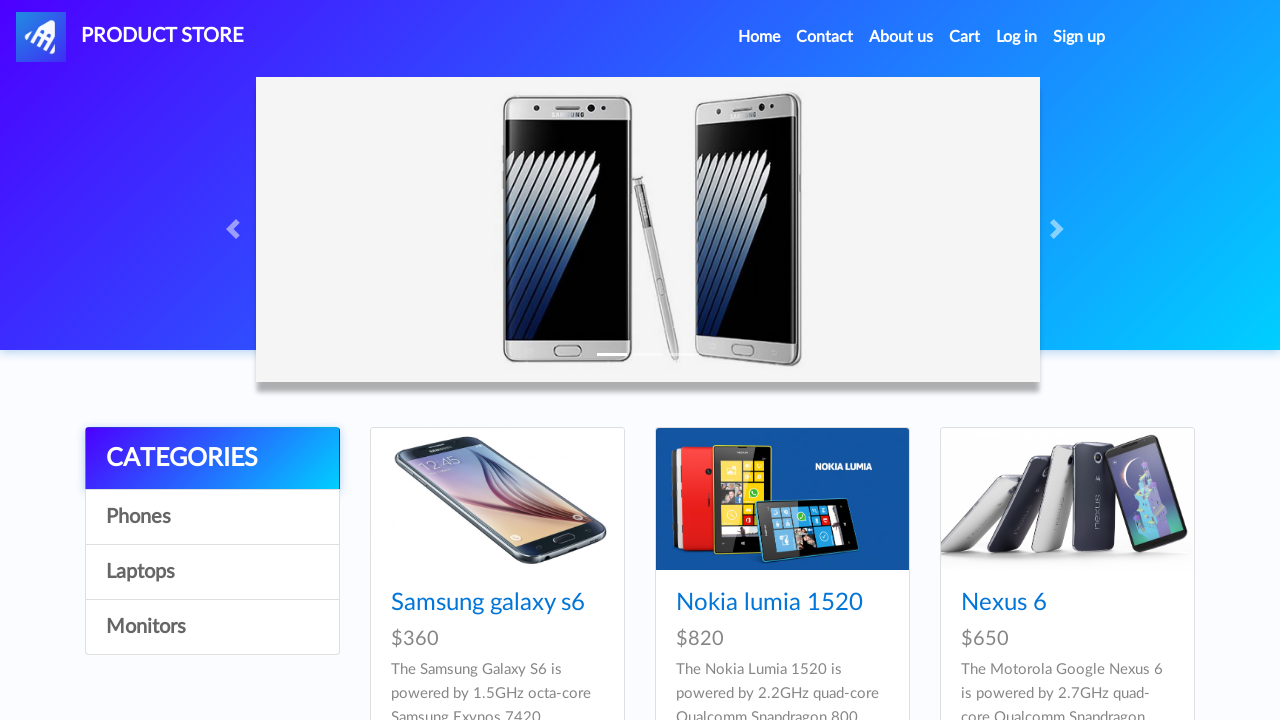

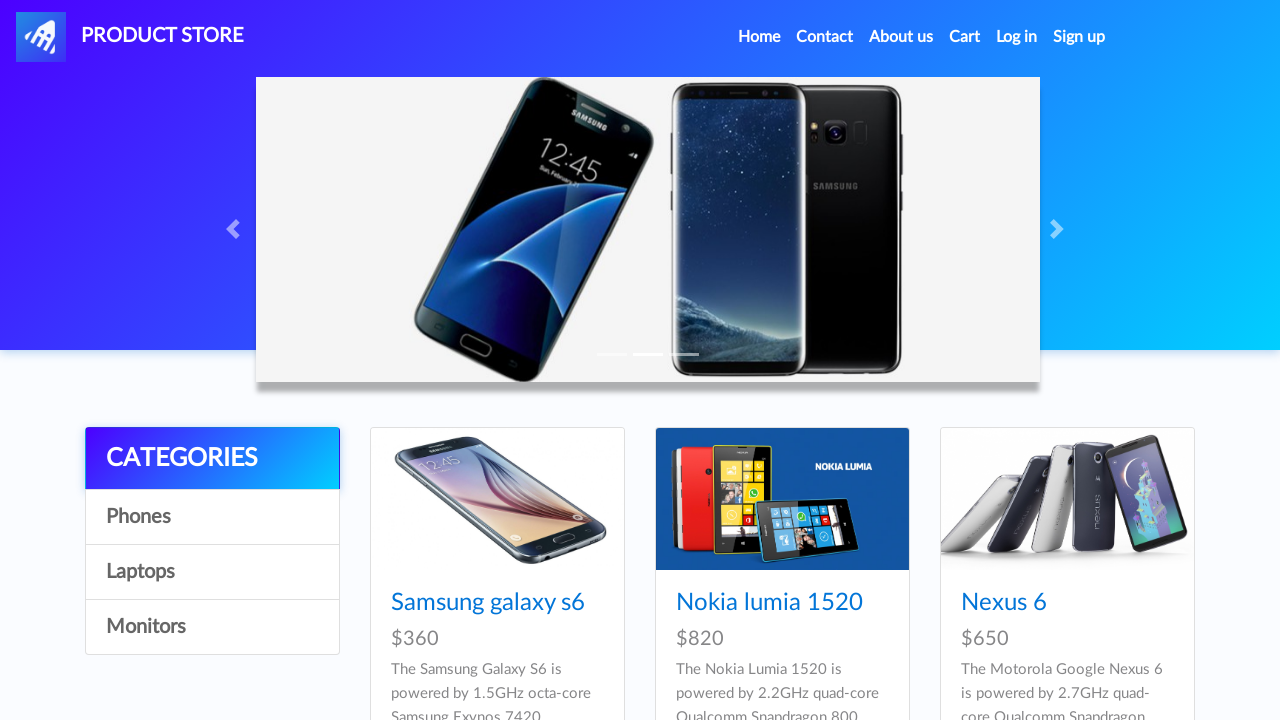